Navigates to the training-support.net homepage and clicks on the "About Us" link to navigate to the about page

Starting URL: https://training-support.net/

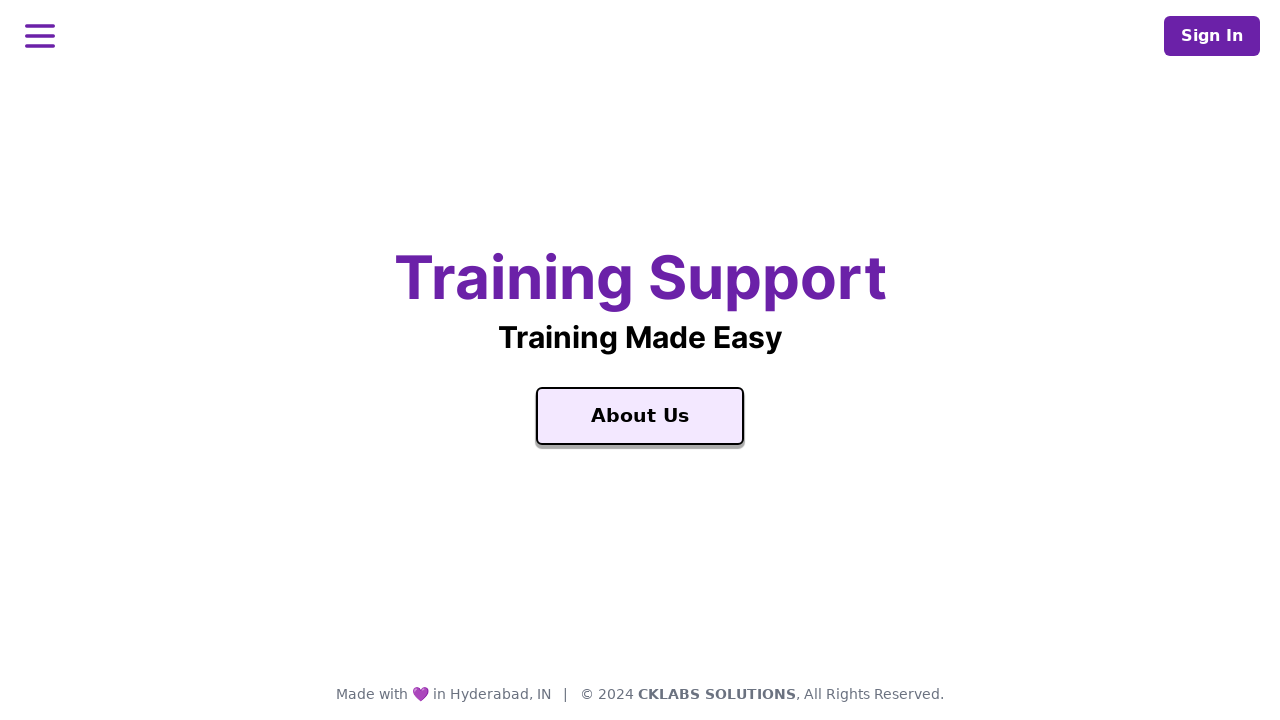

Navigated to training-support.net homepage
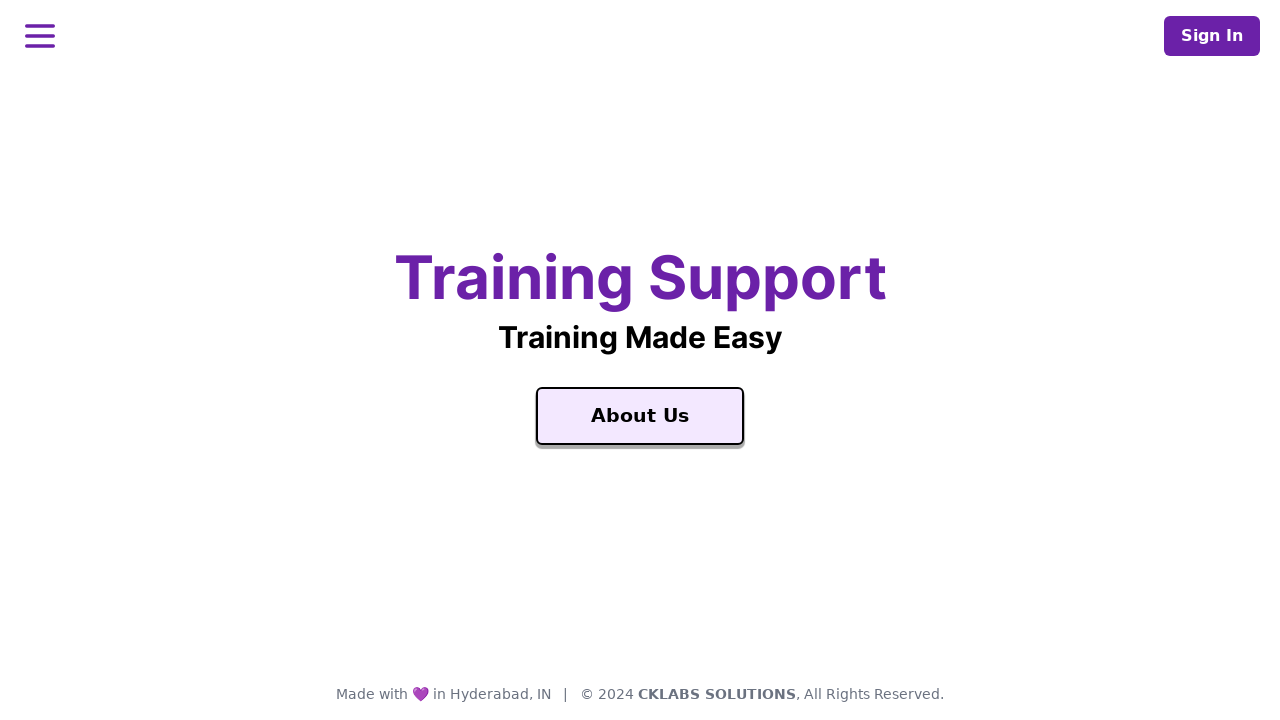

Clicked on the 'About Us' link at (640, 416) on a:text('About Us')
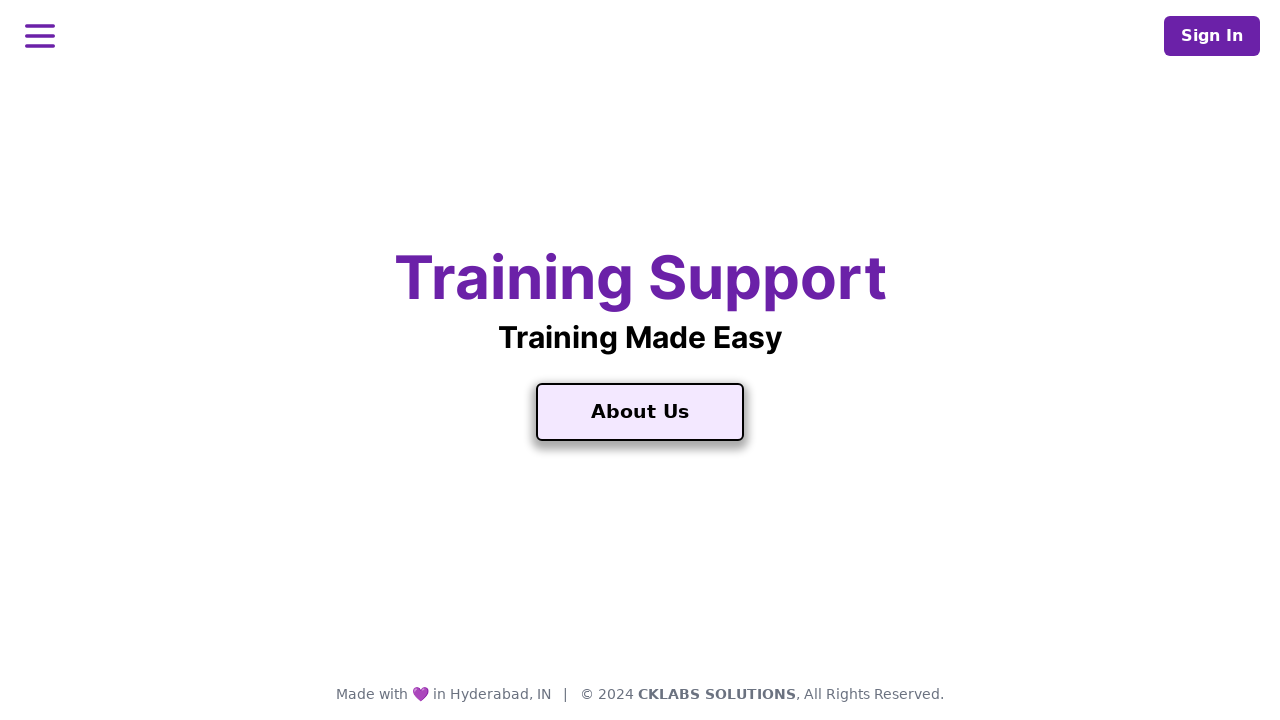

About Us page loaded successfully
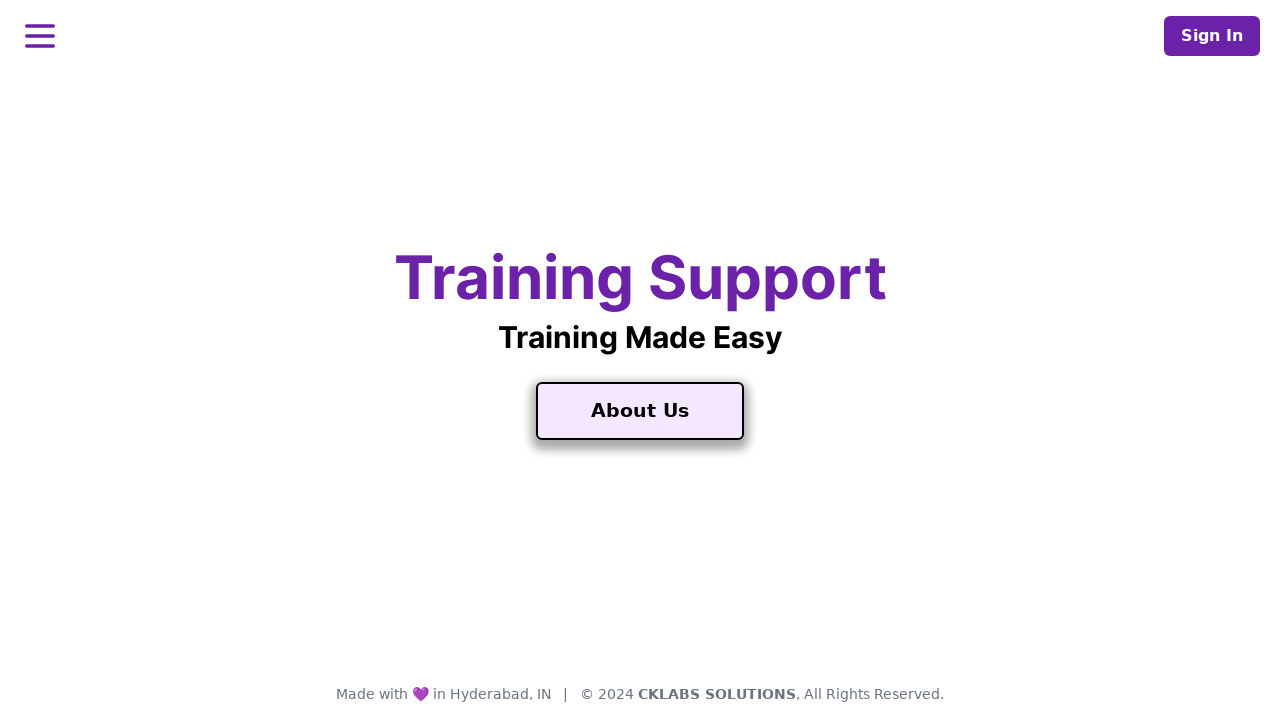

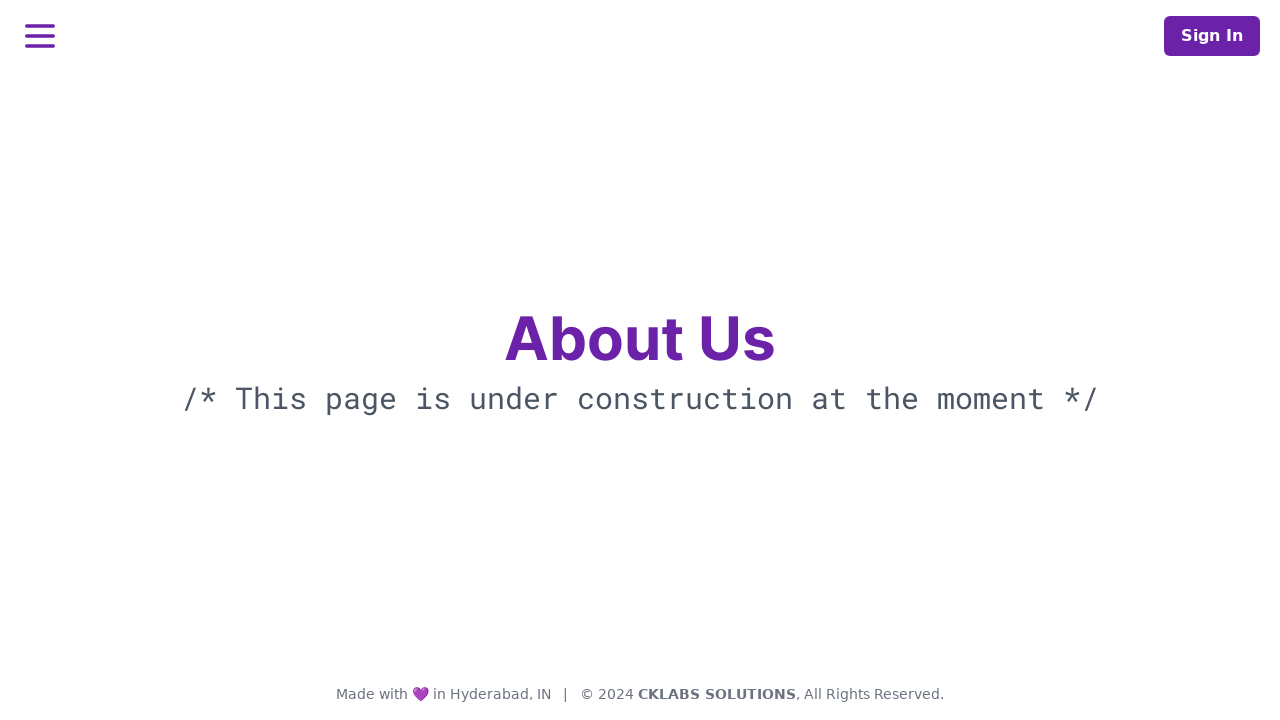